Tests clicking on resend buttons multiple times and verifying that messages are generated

Starting URL: https://eviltester.github.io/supportclasses/

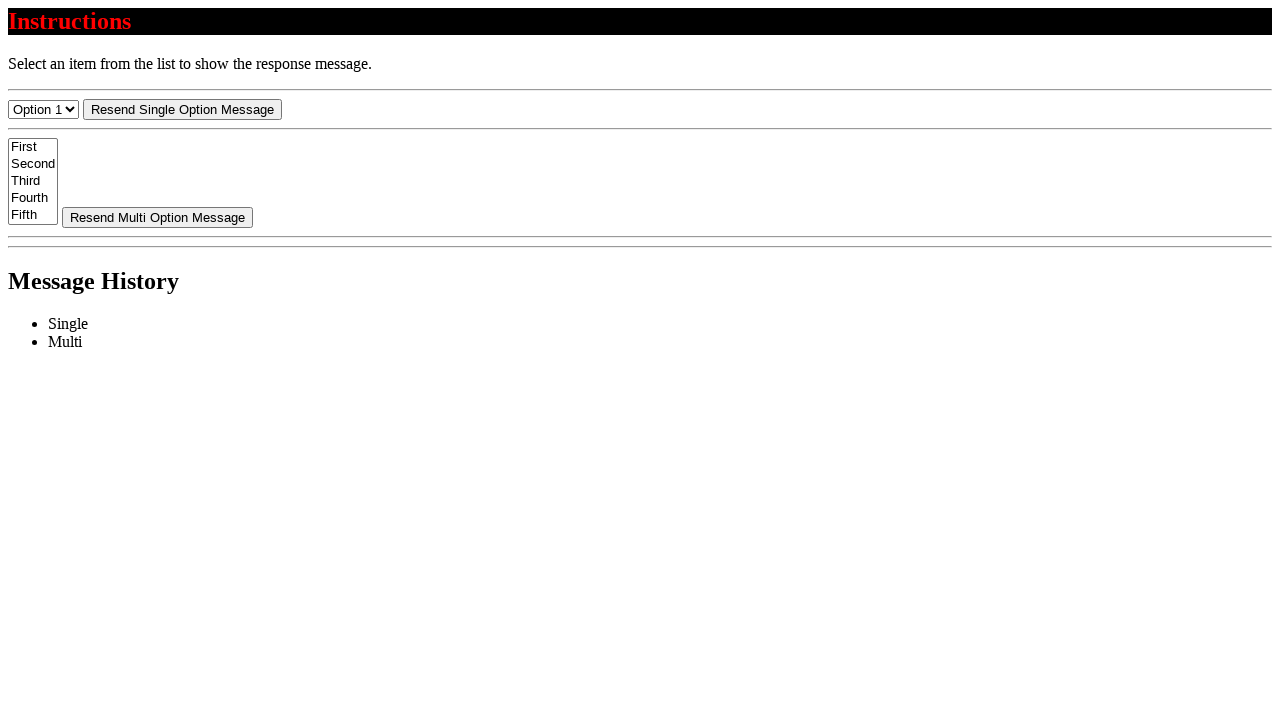

Clicked single resend button (1st click) at (182, 109) on #resend-select
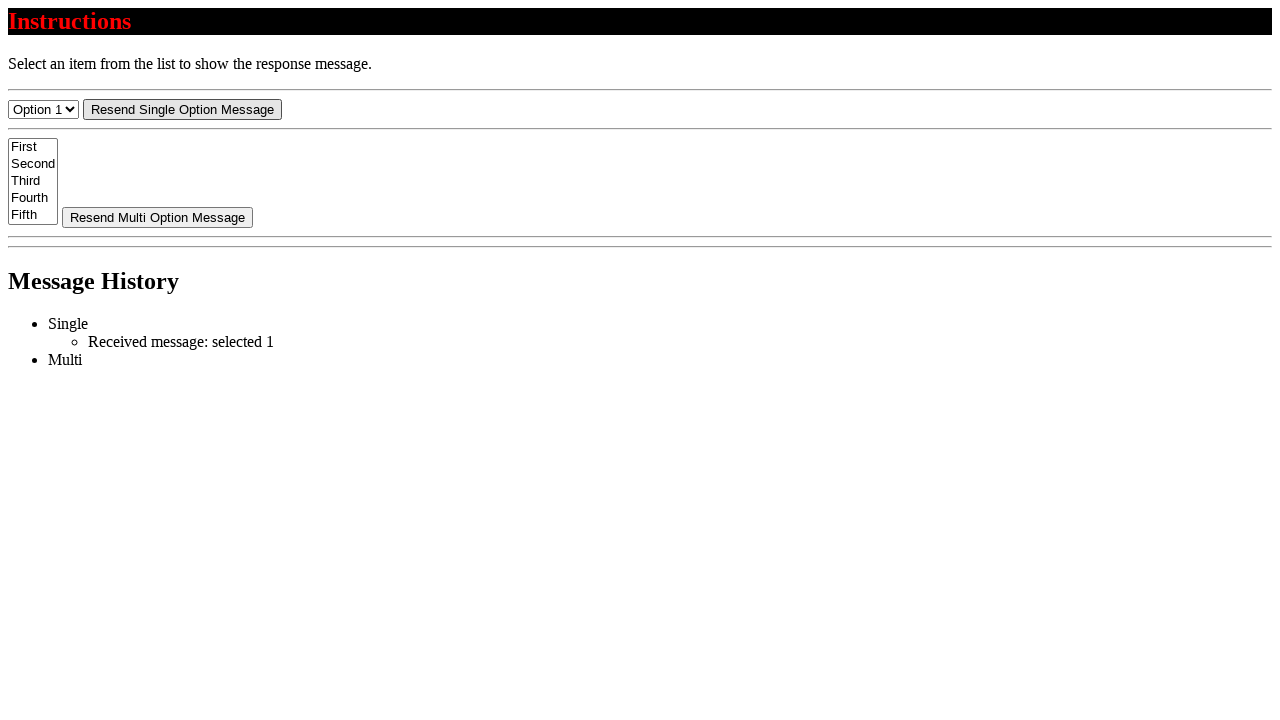

Clicked single resend button (2nd click) at (182, 109) on #resend-select
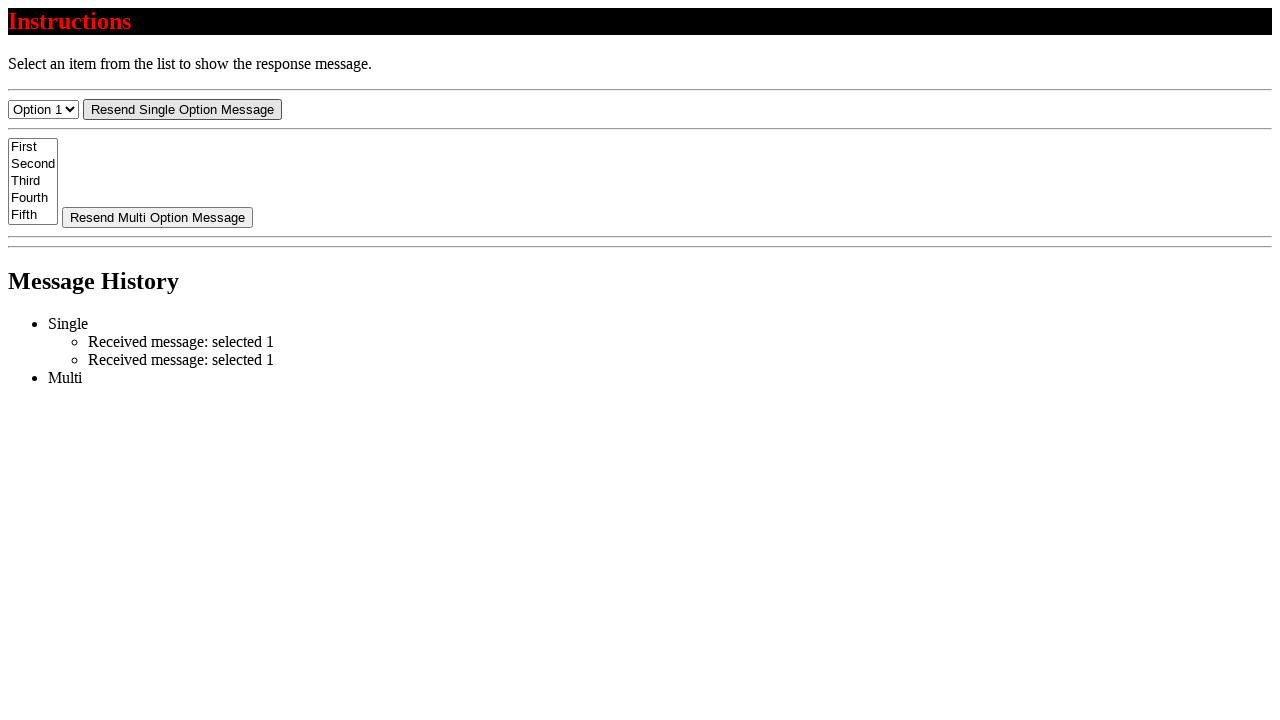

Clicked single resend button (3rd click) at (182, 109) on #resend-select
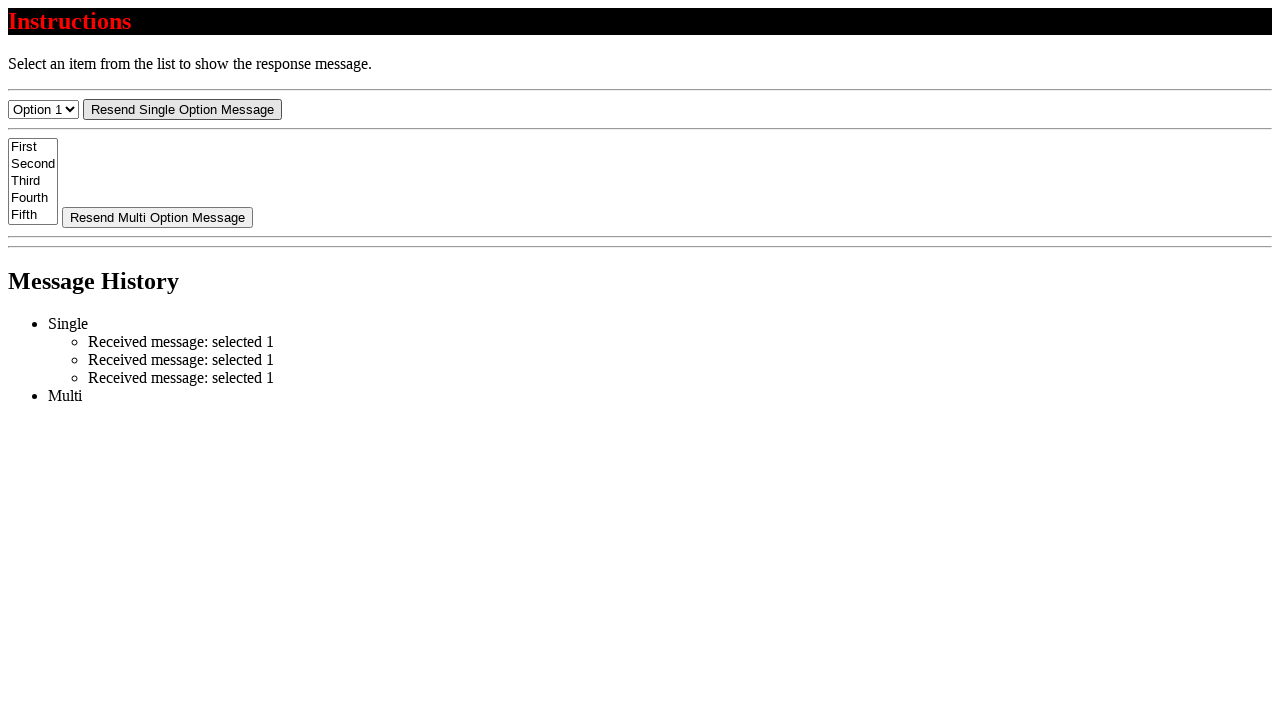

Clicked single resend button (4th click) at (182, 109) on #resend-select
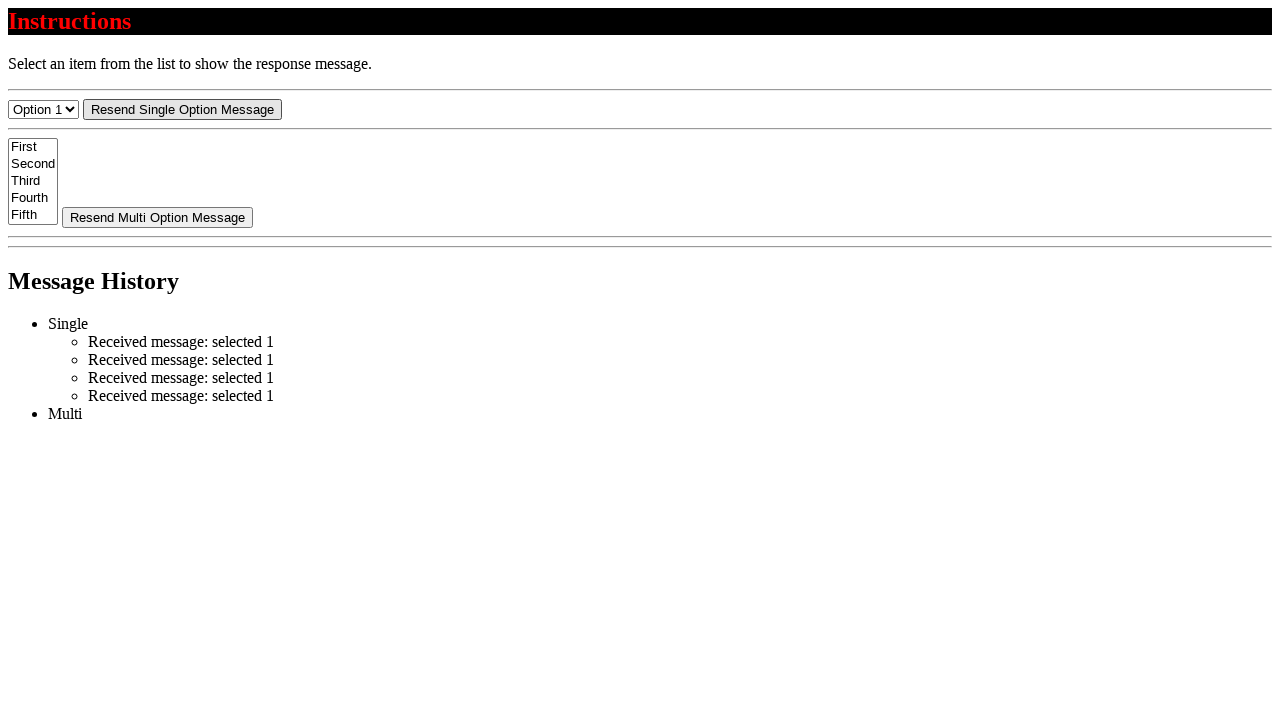

Clicked multi resend button (1st click) at (158, 217) on #resend-multi
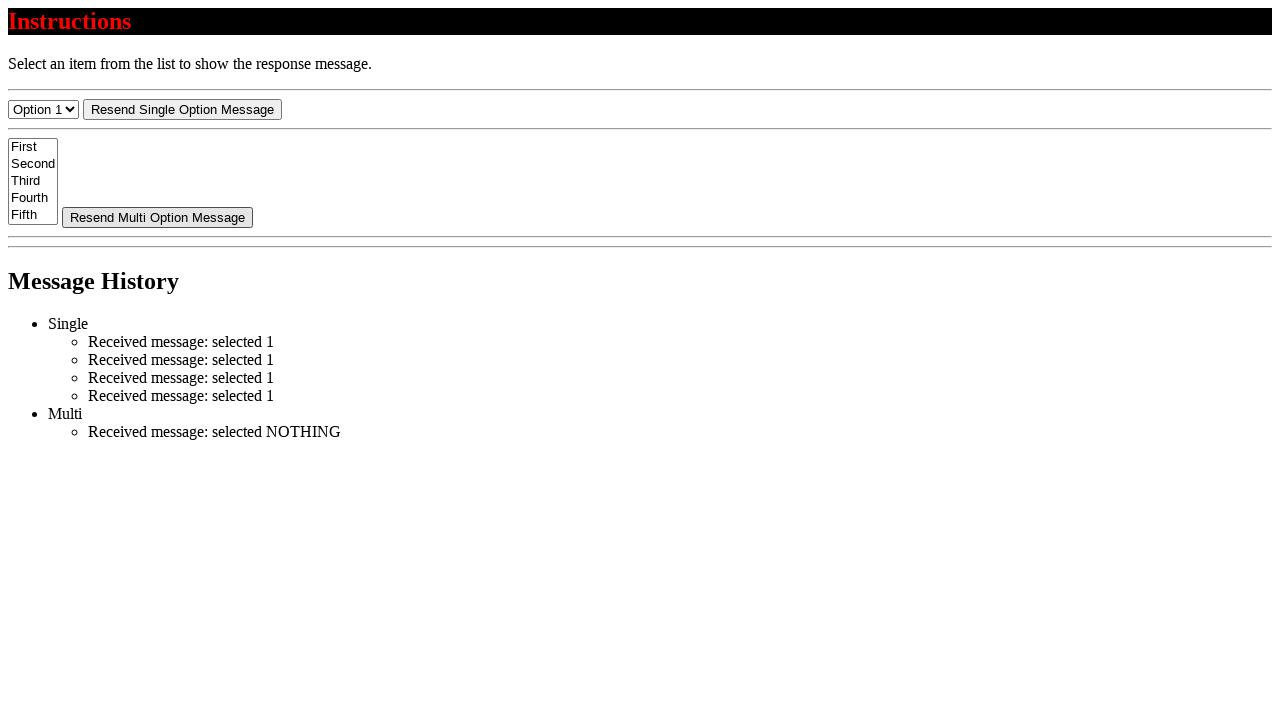

Clicked multi resend button (2nd click) at (158, 217) on #resend-multi
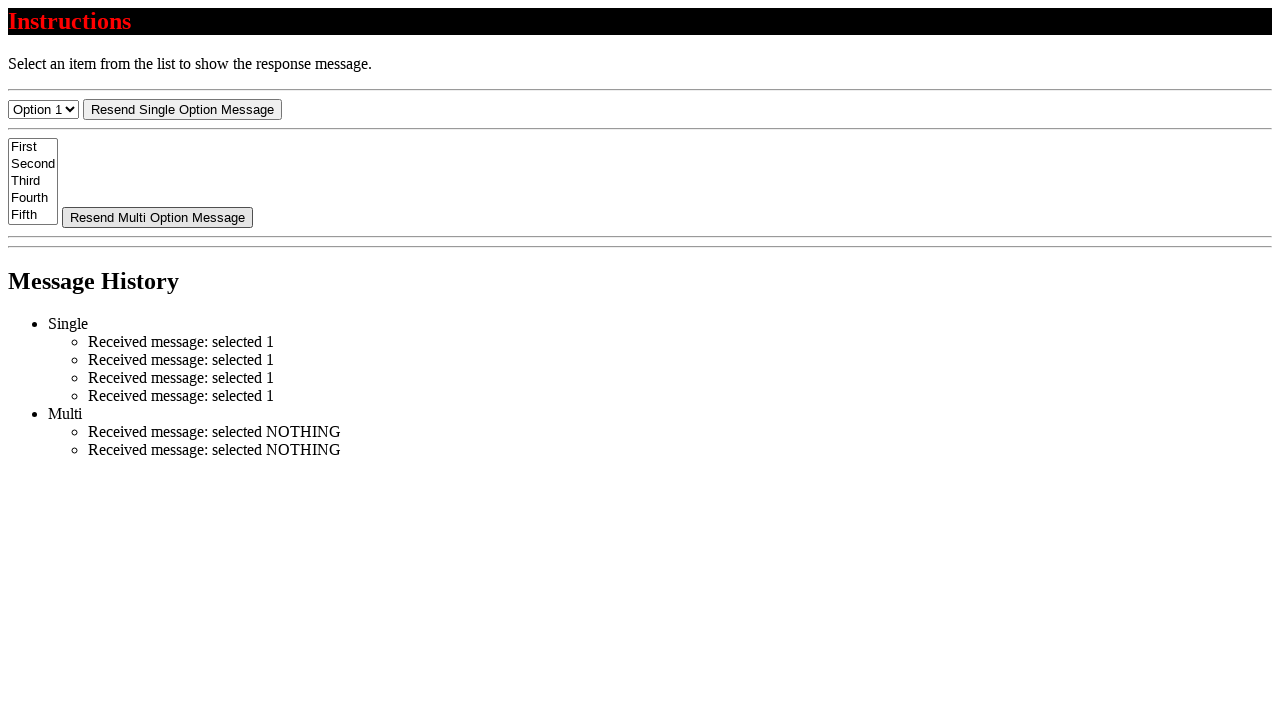

Verified that 6 messages are present on the page
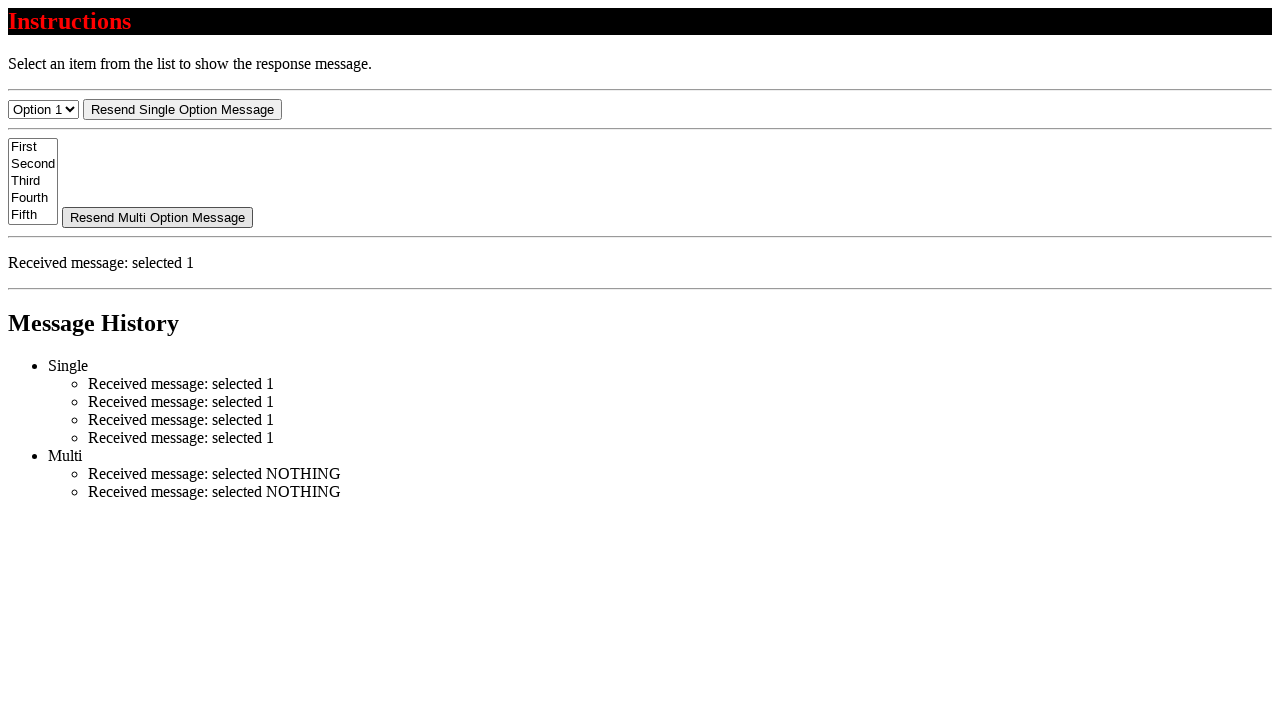

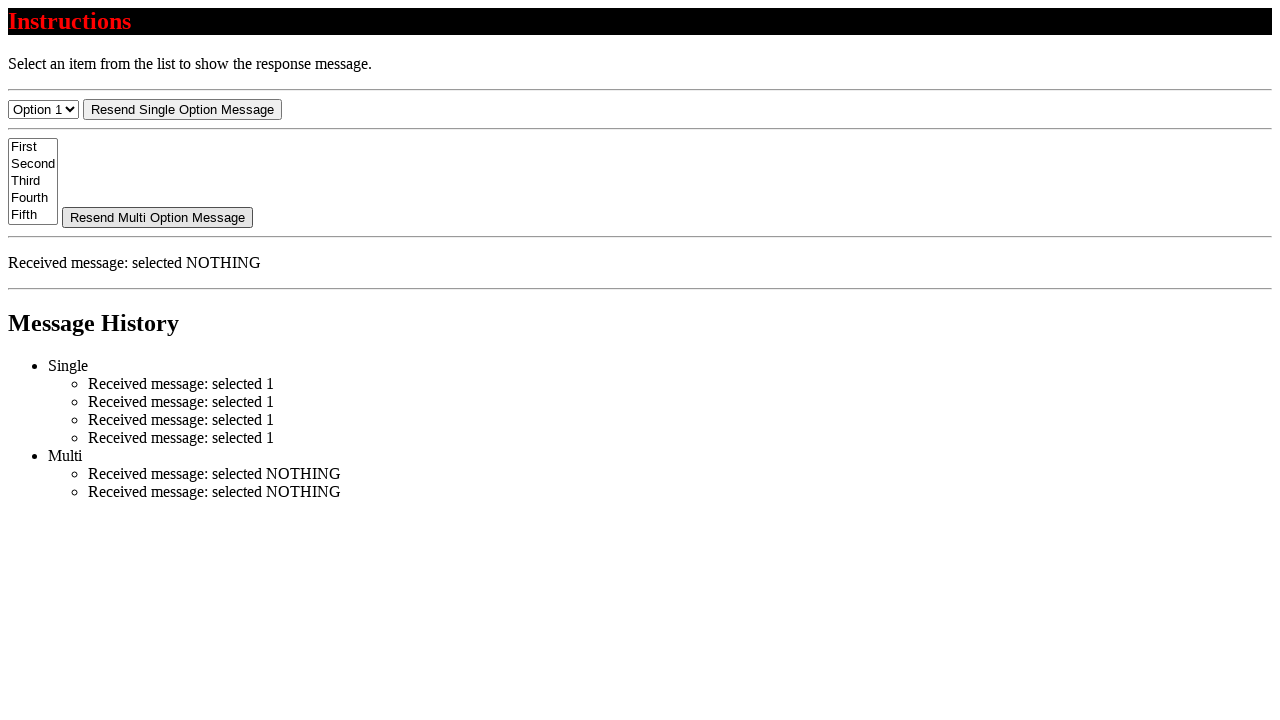